Tests form interactions on a practice automation page by entering text in an input field, clicking a checkbox, and selecting an option from a dropdown menu.

Starting URL: https://rahulshettyacademy.com/AutomationPractice/

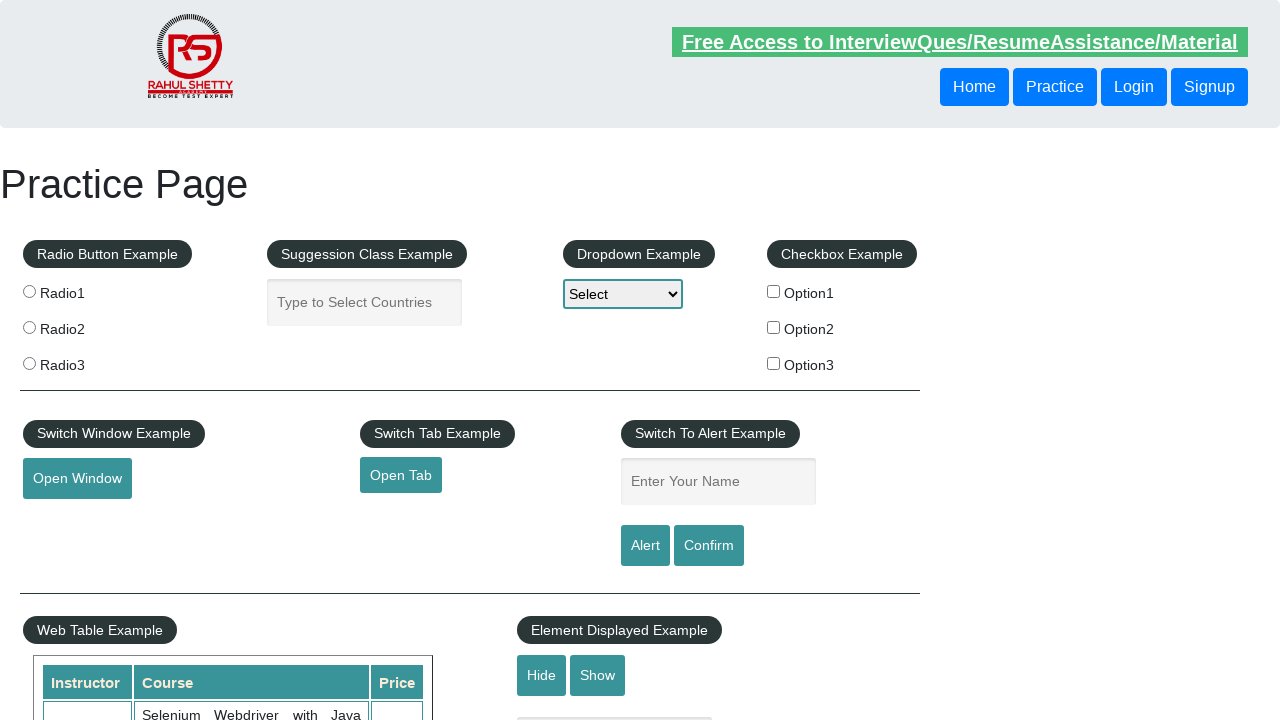

Entered 'Some random text' into the name input field on #name
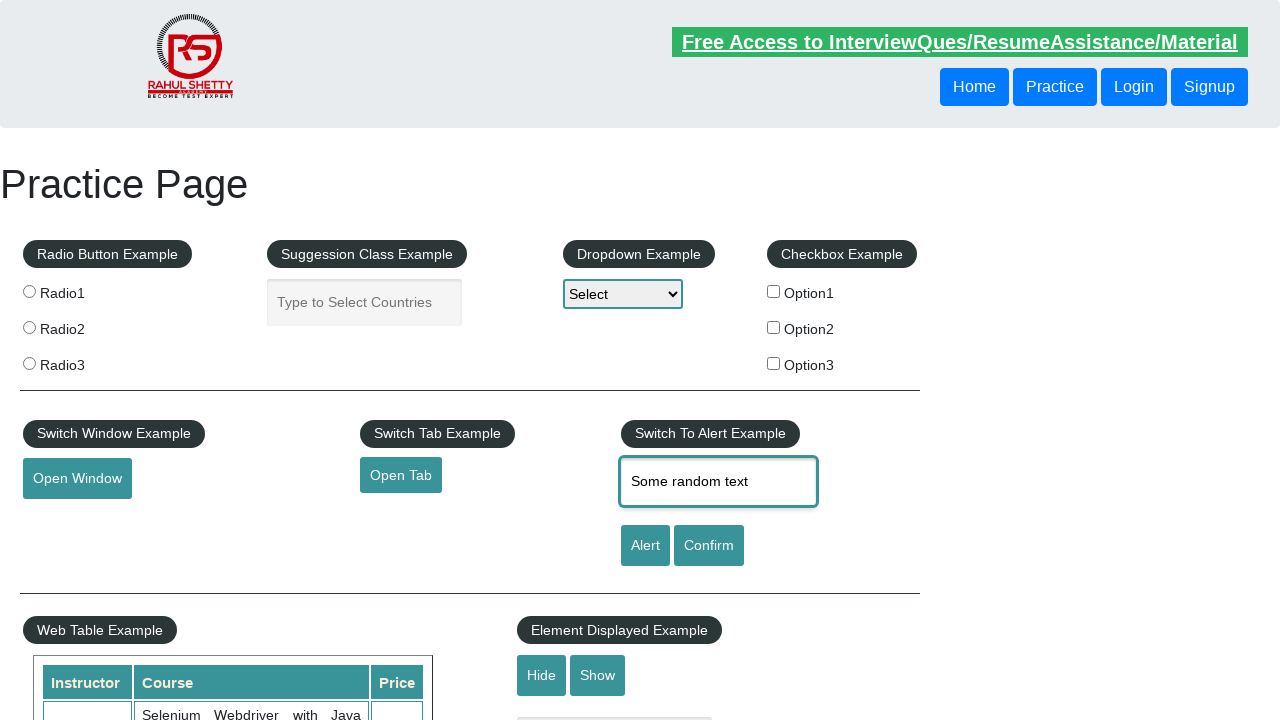

Clicked the checkBoxOption1 checkbox at (774, 291) on #checkBoxOption1
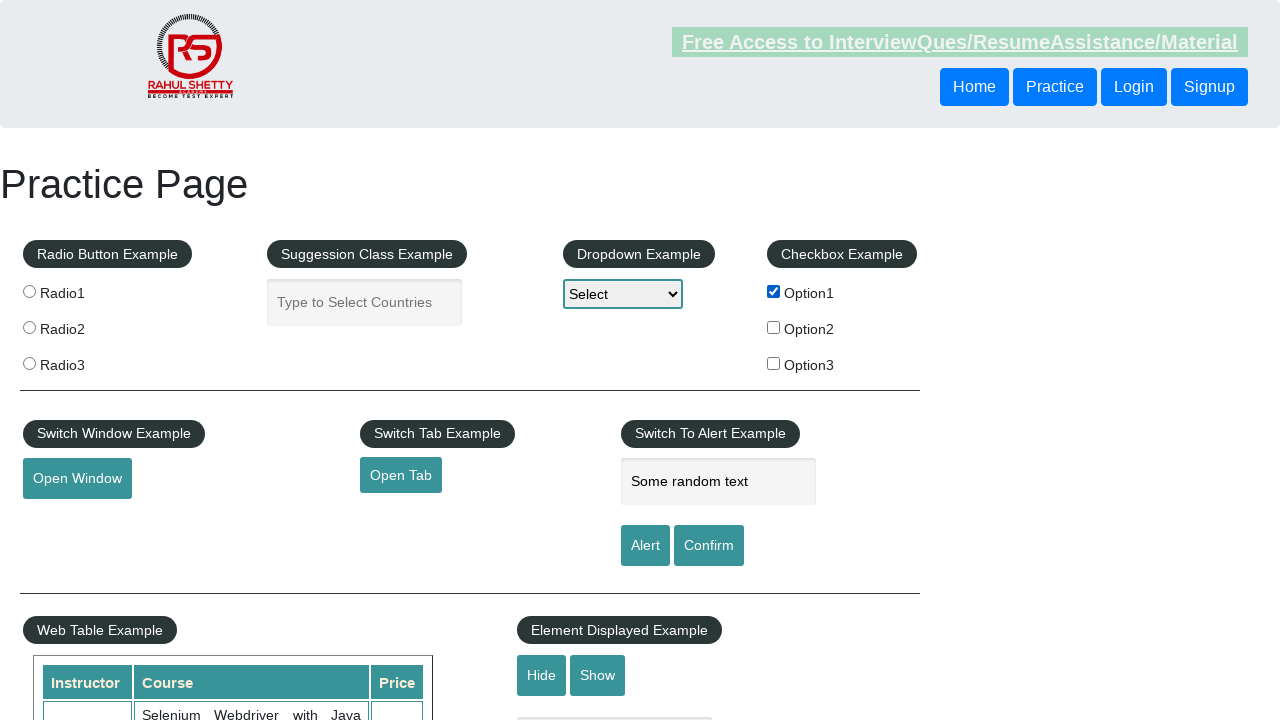

Selected 'Option1' from the dropdown menu on select[name='dropdown-class-example']
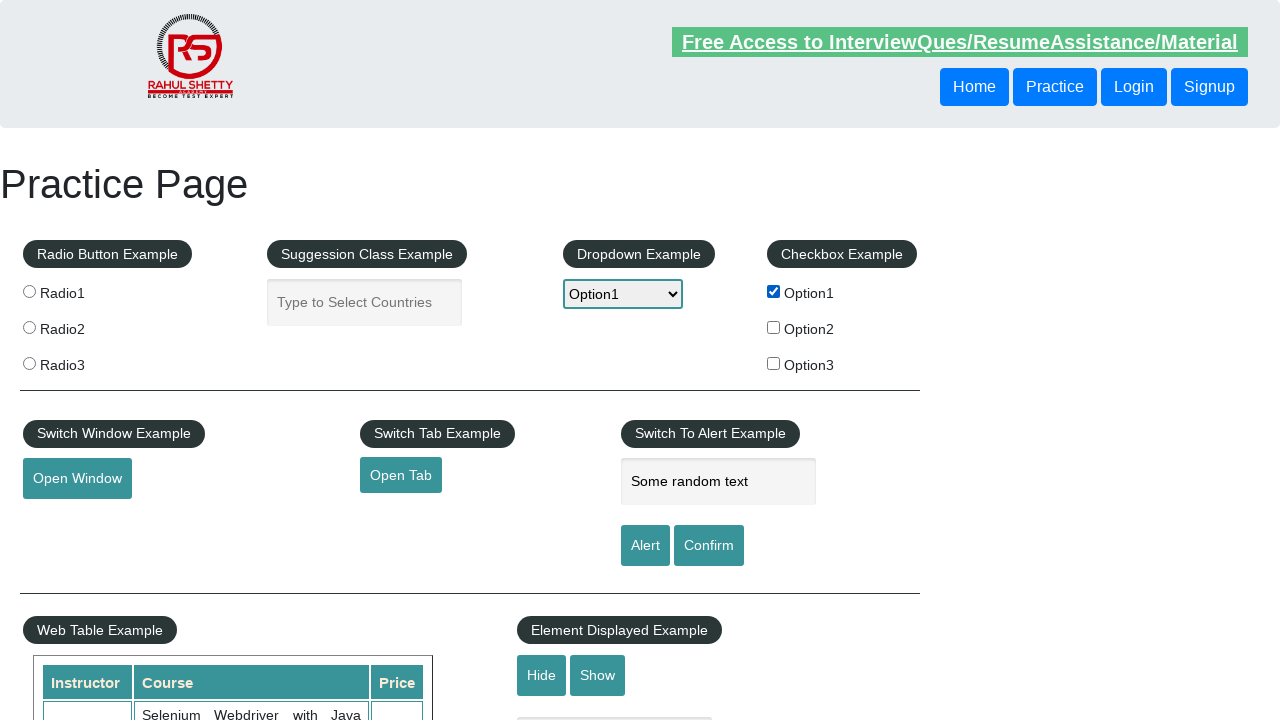

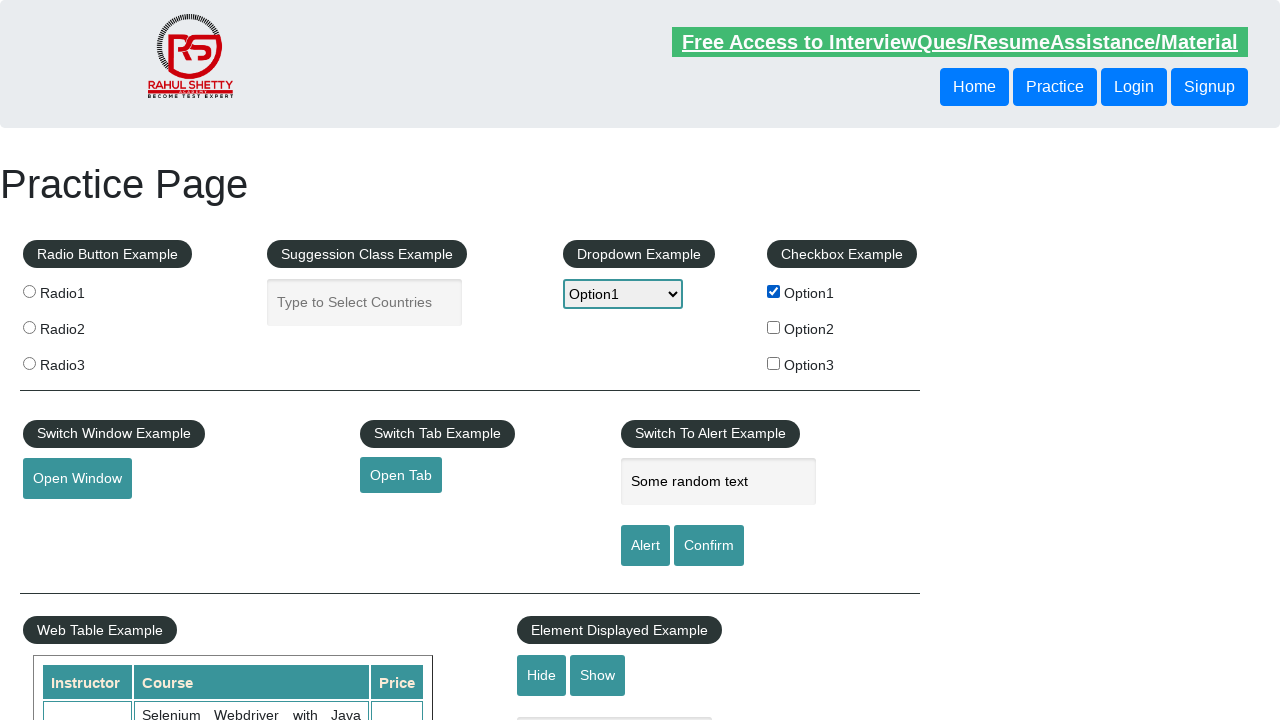